Tests explicit wait functionality by waiting for a price to update to $100, then clicking a button, calculating an answer based on a displayed value using logarithmic formula, and submitting the result.

Starting URL: http://suninjuly.github.io/explicit_wait2.html

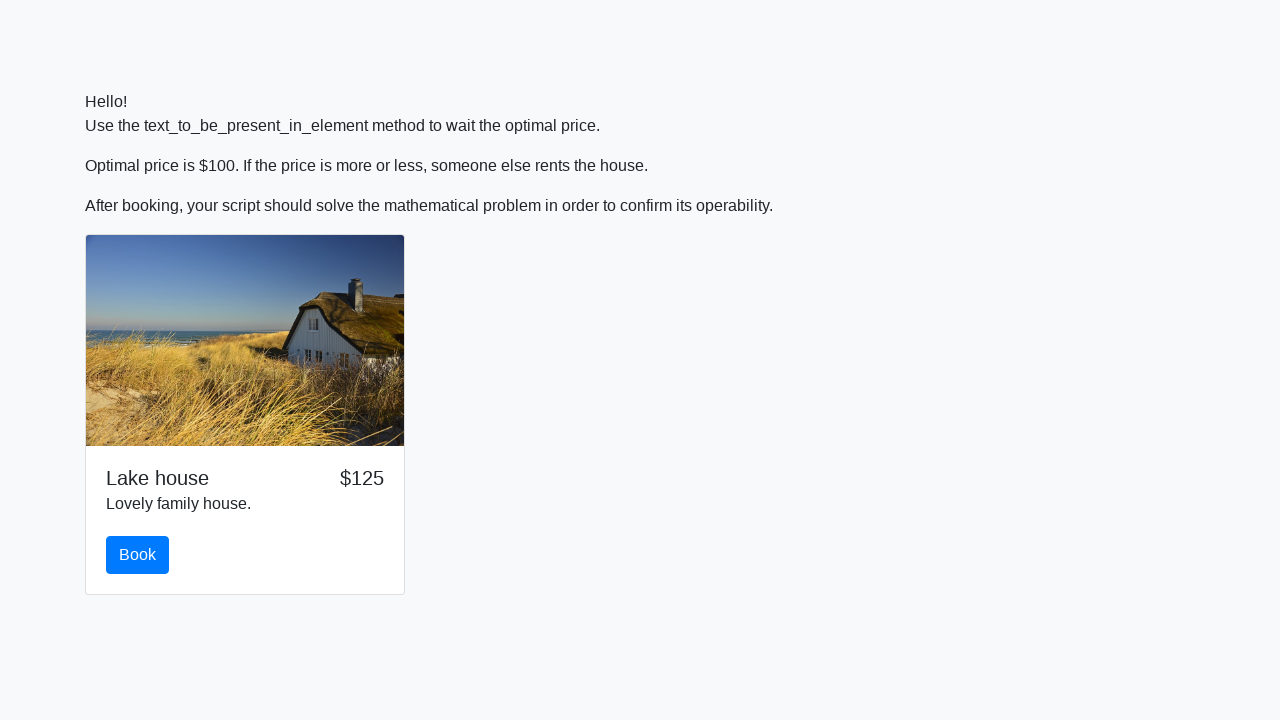

Waited for price to update to $100
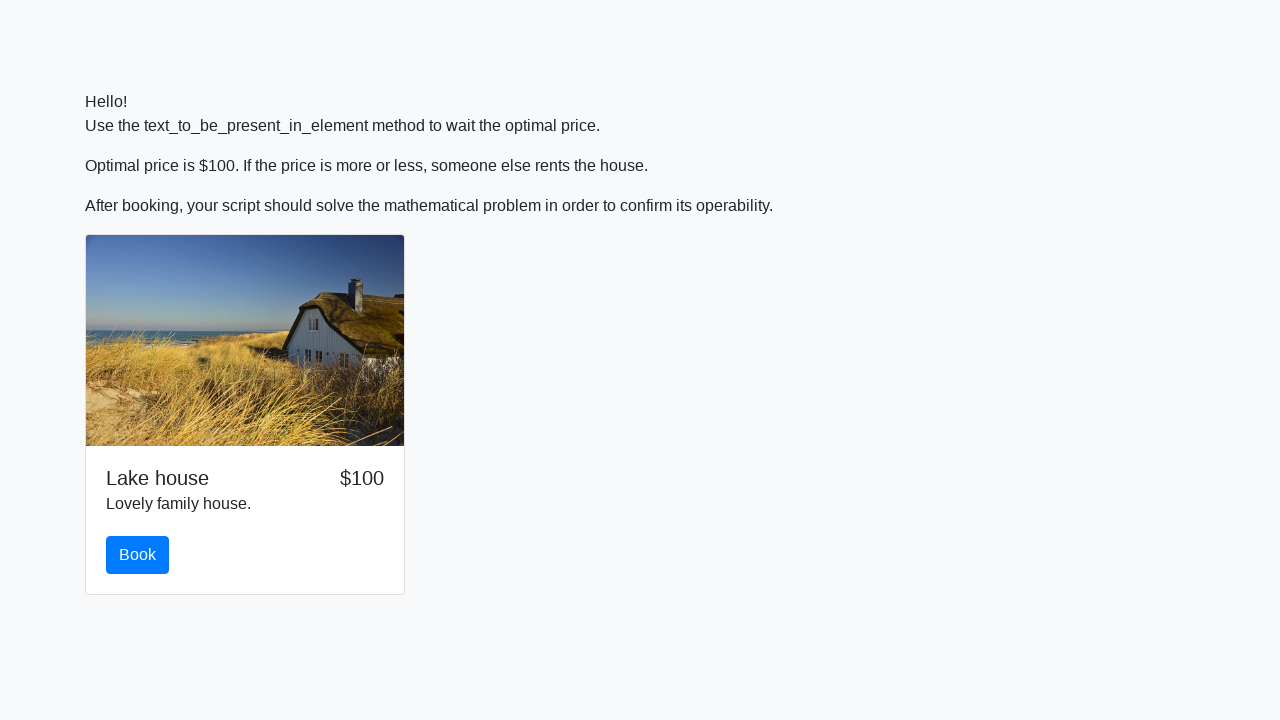

Clicked the book button at (138, 555) on #book
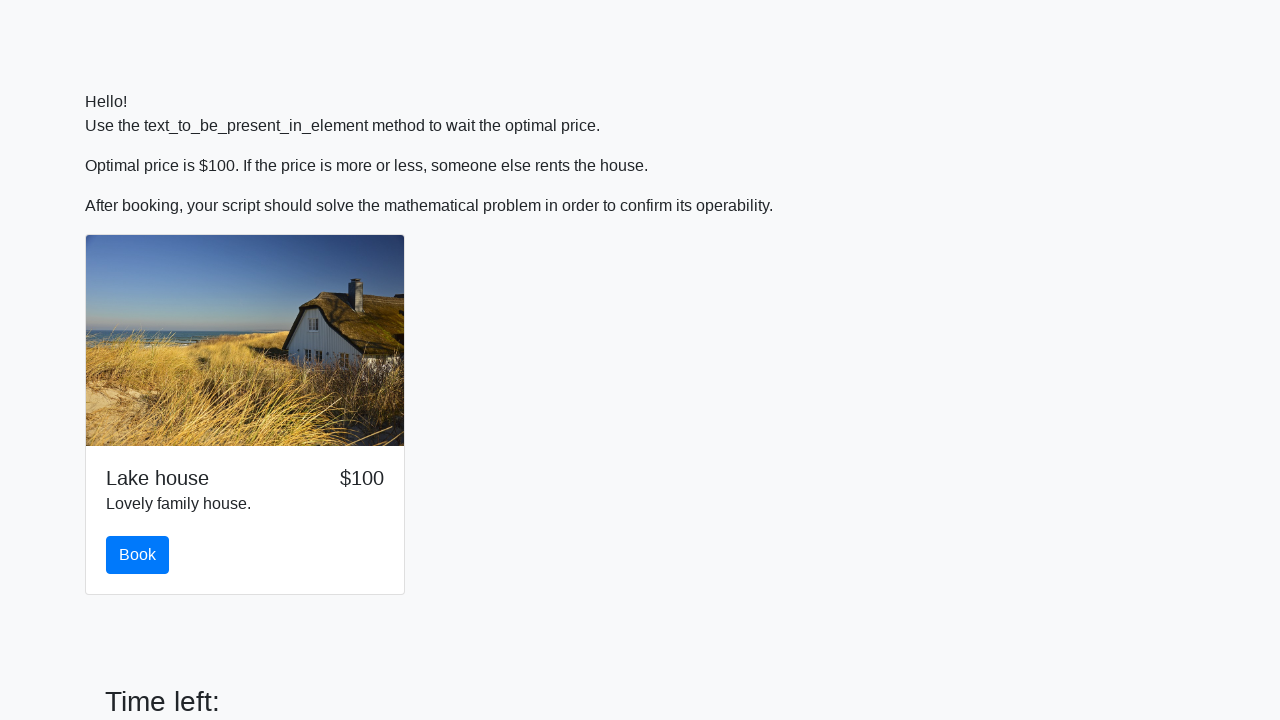

Retrieved input value: 624
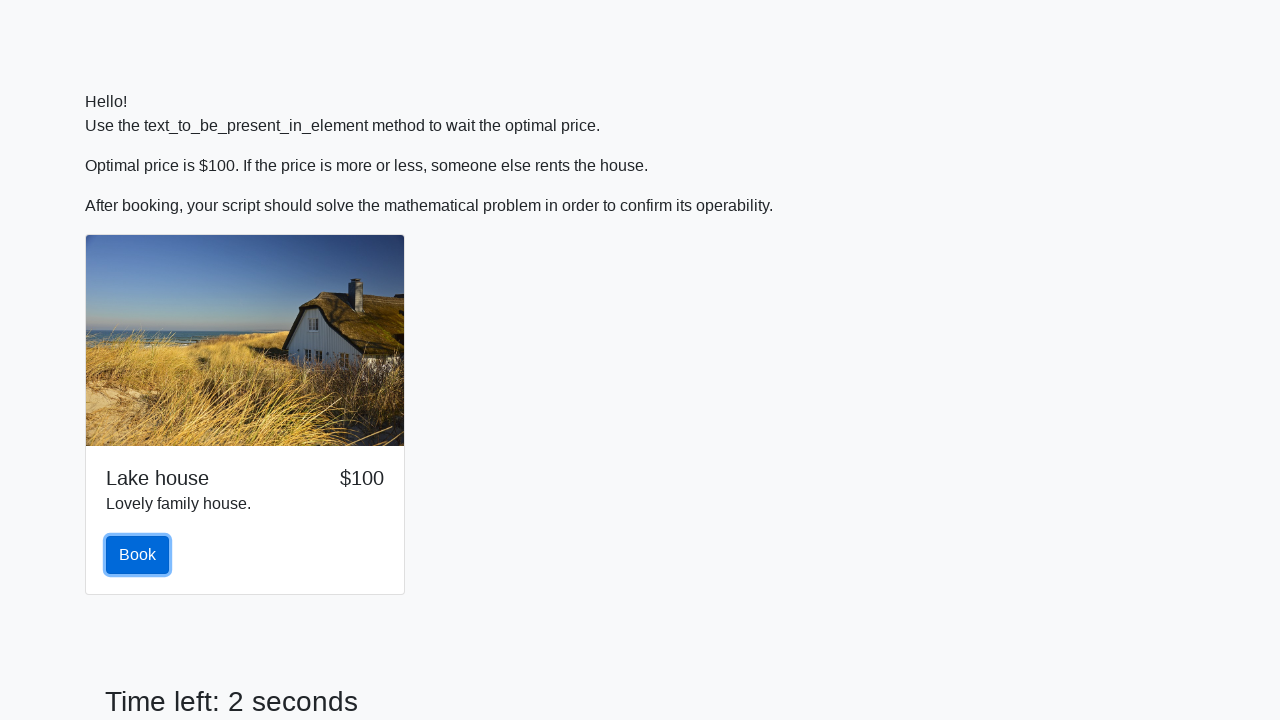

Calculated answer using logarithmic formula: 2.4052521221258805
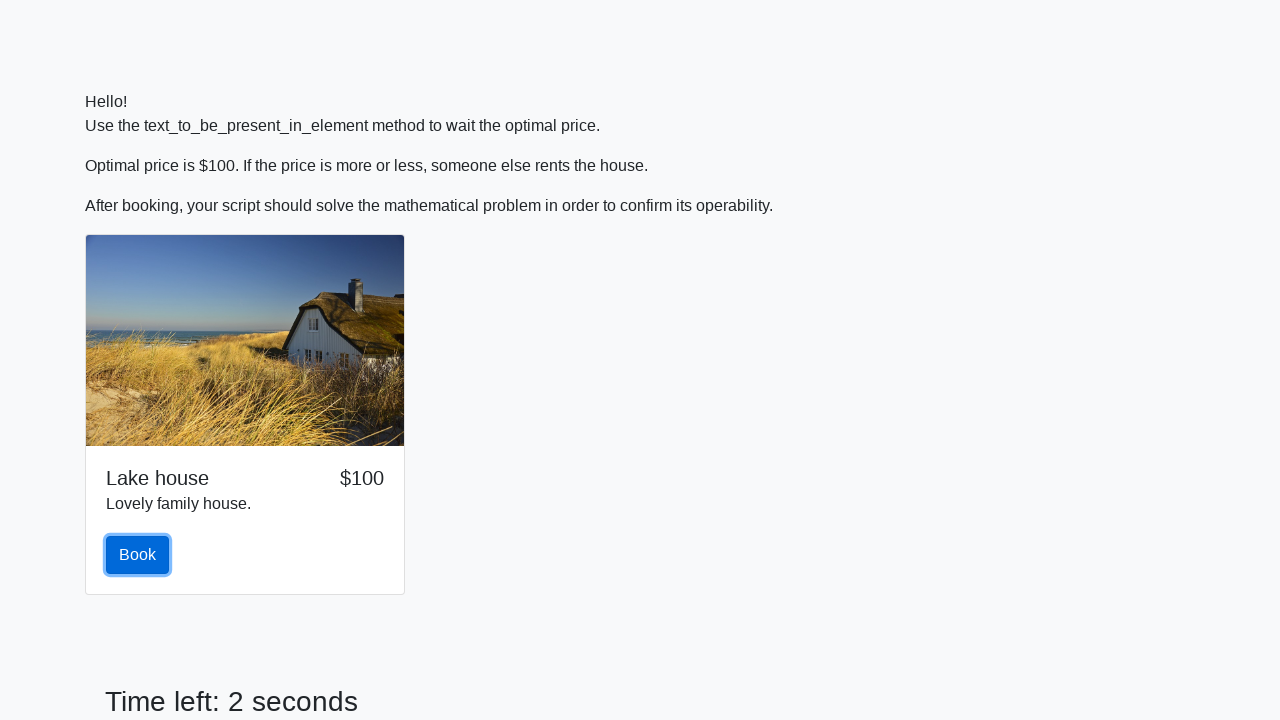

Filled answer field with calculated value: 2.4052521221258805 on #answer
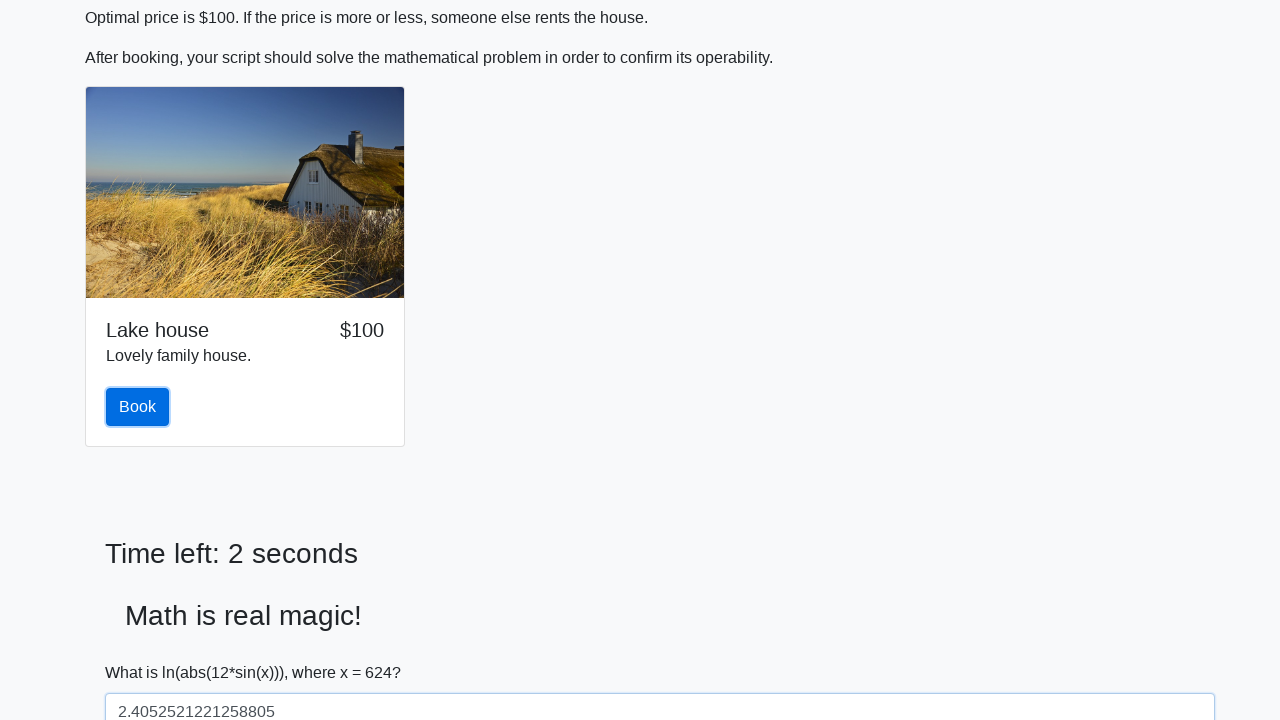

Clicked the solve button to submit answer at (143, 651) on #solve
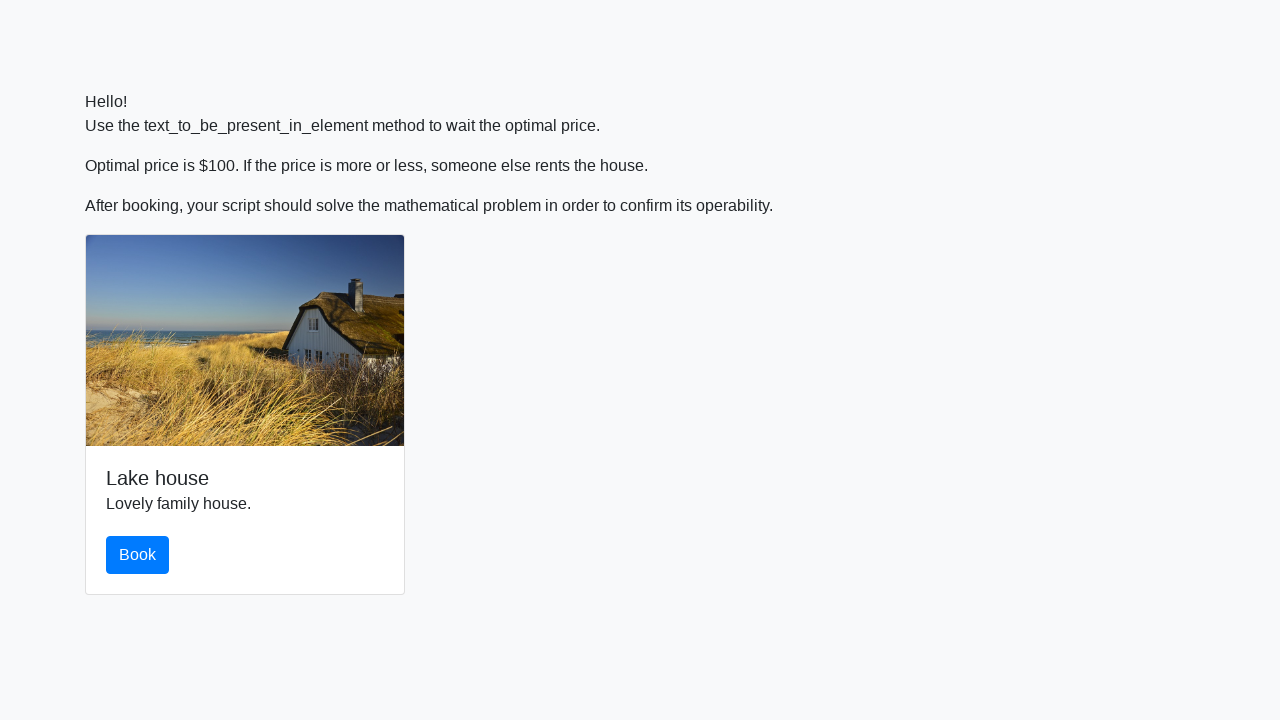

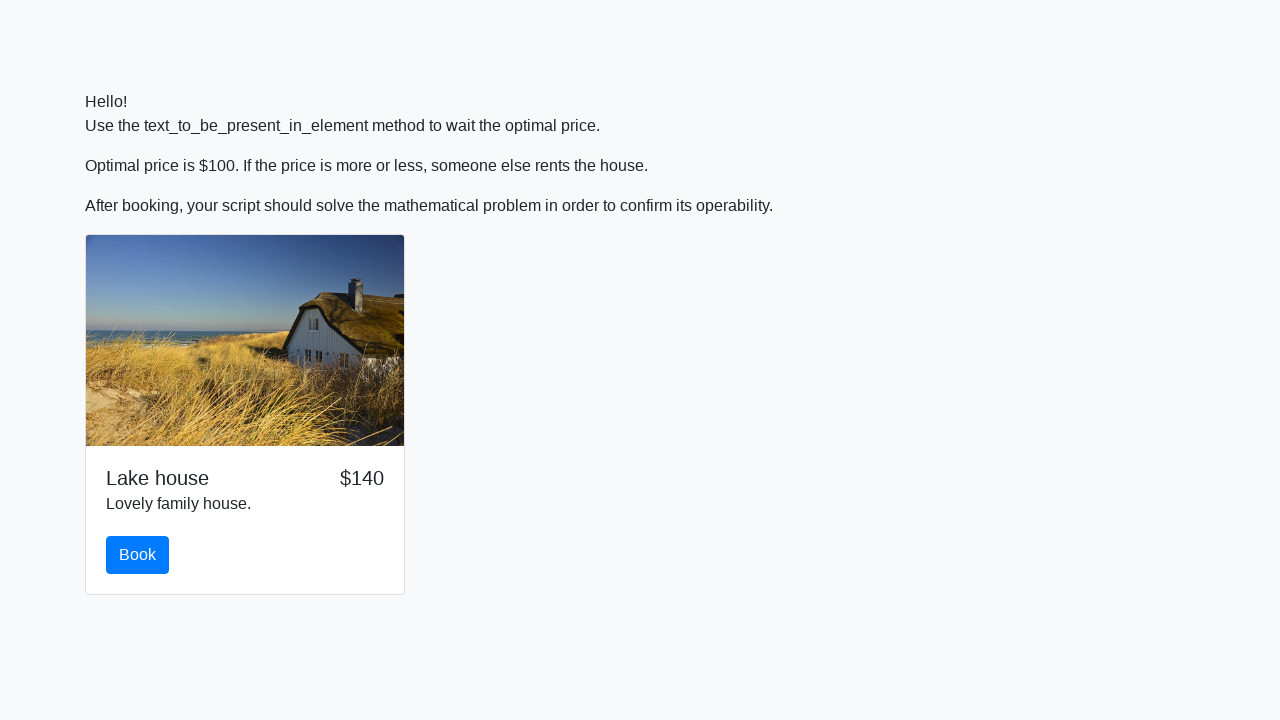